Tests a JotForm submission by filling out a form with name, email, birthday (using dropdown selections), and address fields, then submitting the form.

Starting URL: https://www.jotform.com/42382403598964

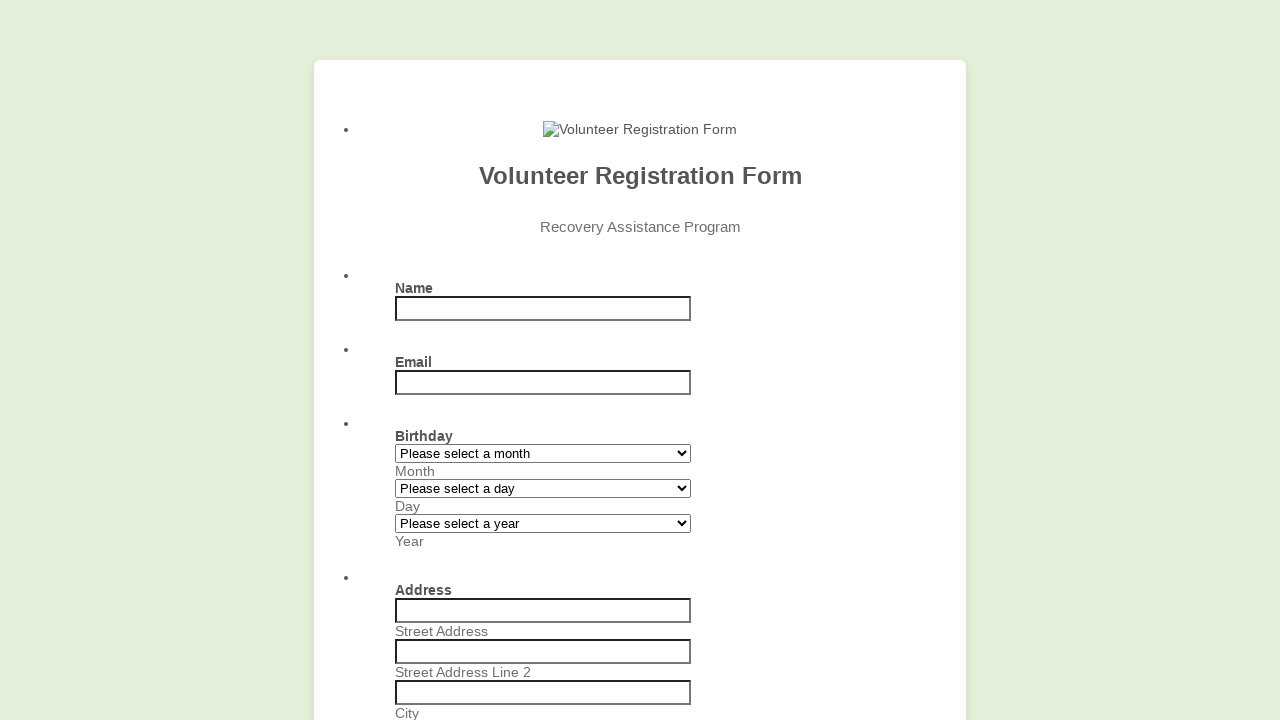

Filled name field with 'Maria Johnson' on input[name='q3_name']
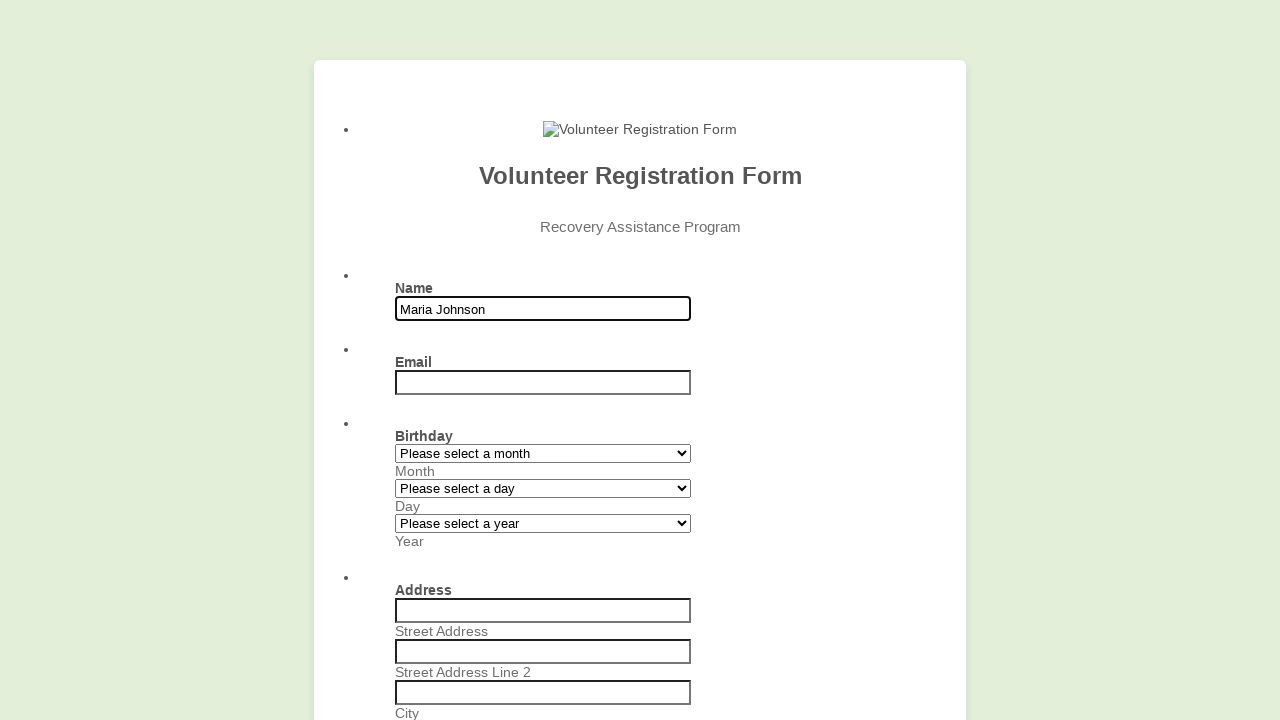

Filled email field with 'maria.johnson@example.com' on input[name='q4_email']
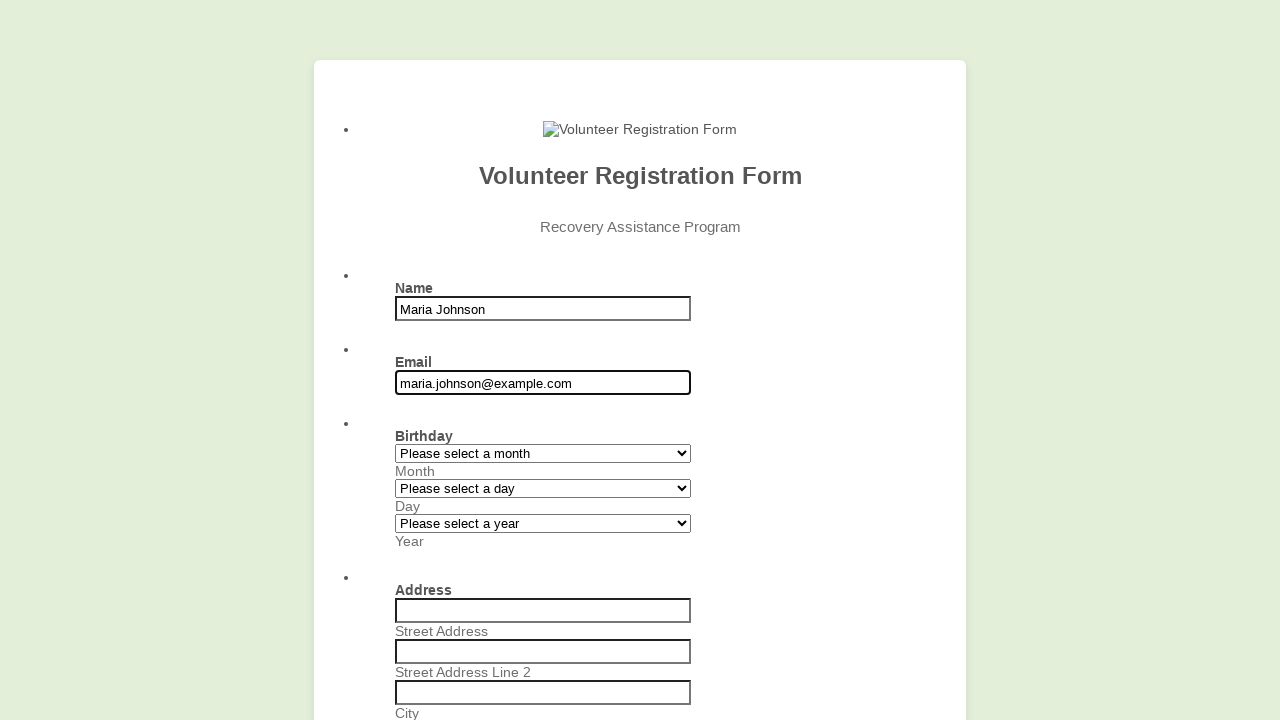

Selected 'November' from birthday month dropdown on select[name='q7_birthday[month]']
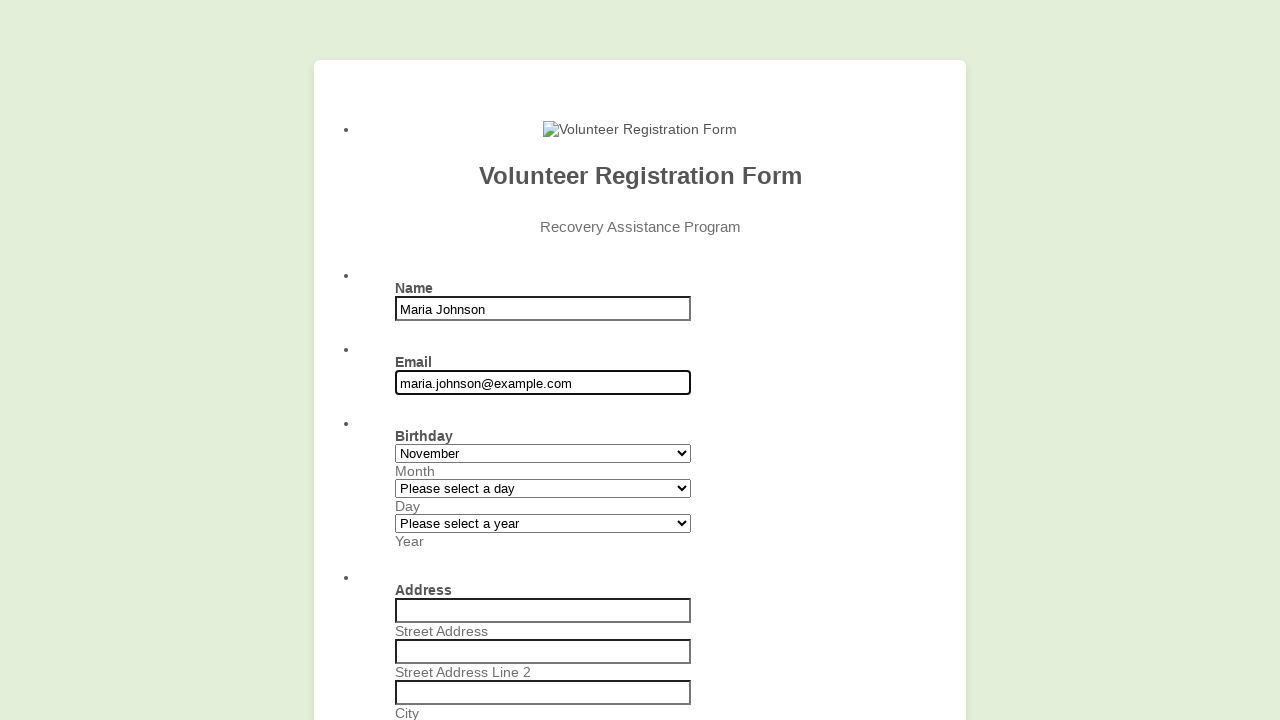

Selected '18' from birthday day dropdown on select#input_7_day
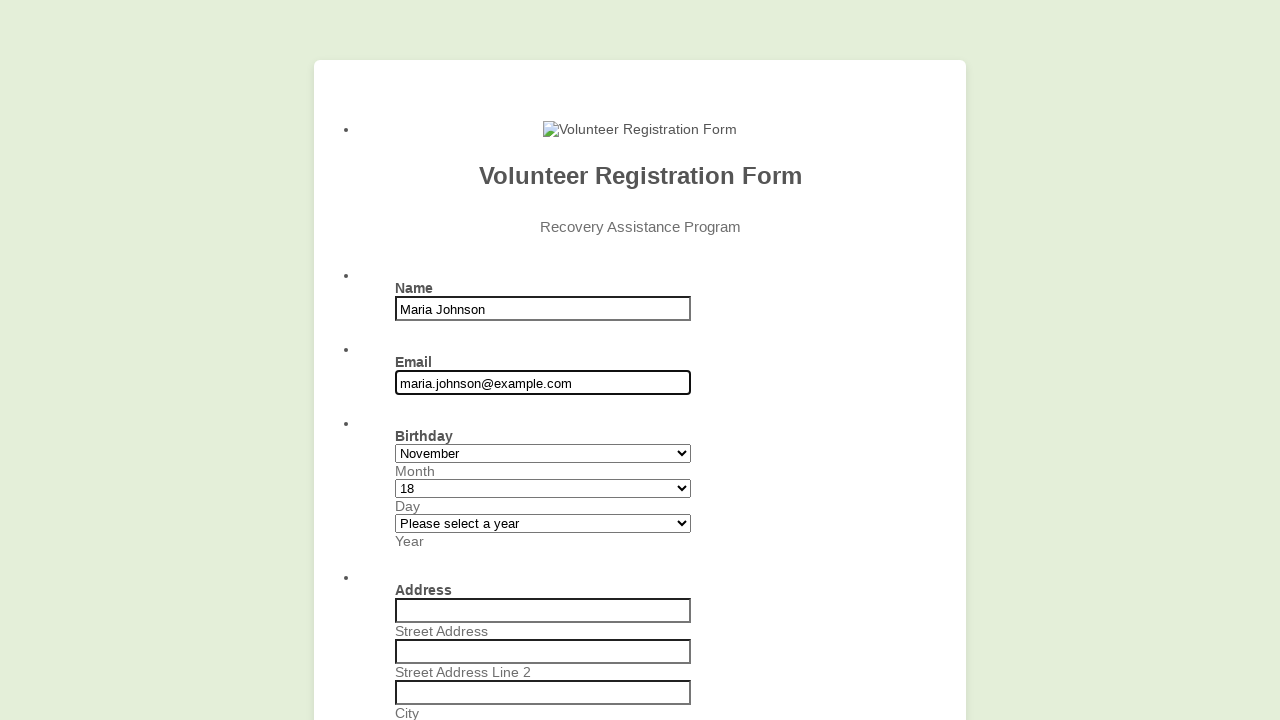

Selected '1999' from birthday year dropdown on select#input_7_year
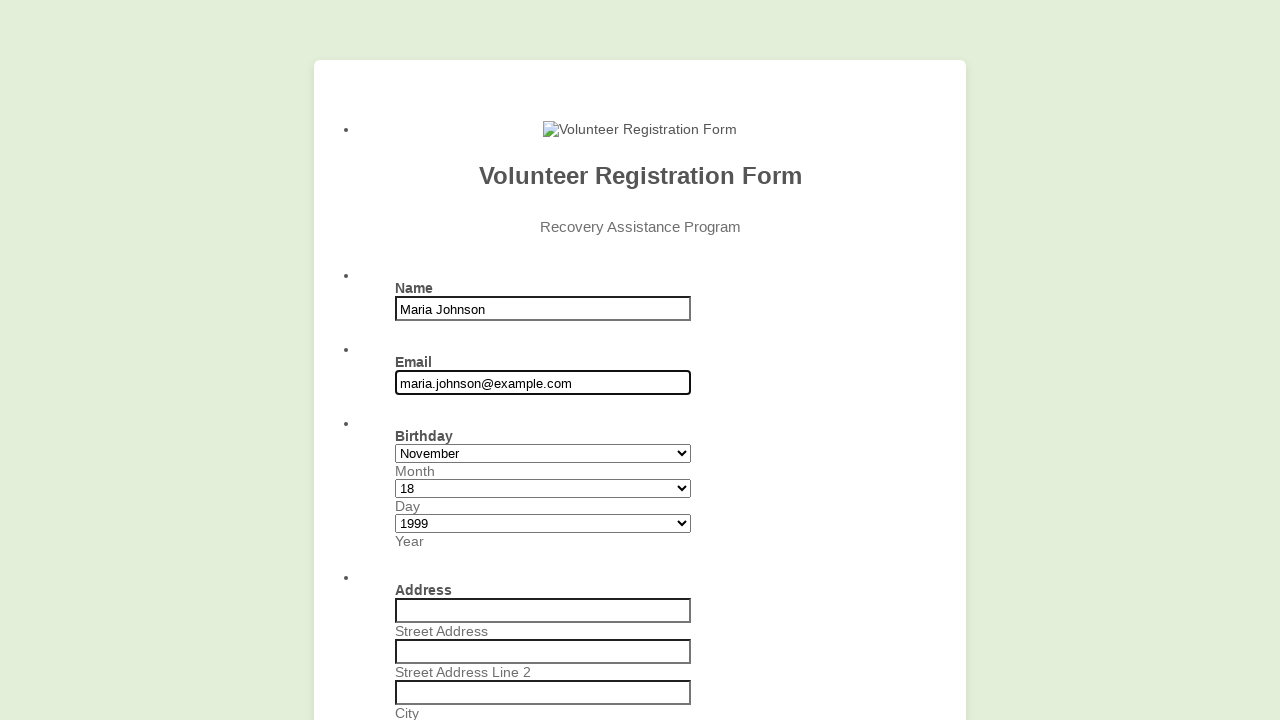

Filled address line 1 with '123 Oak Street' on input[name='q5_address5[addr_line1]']
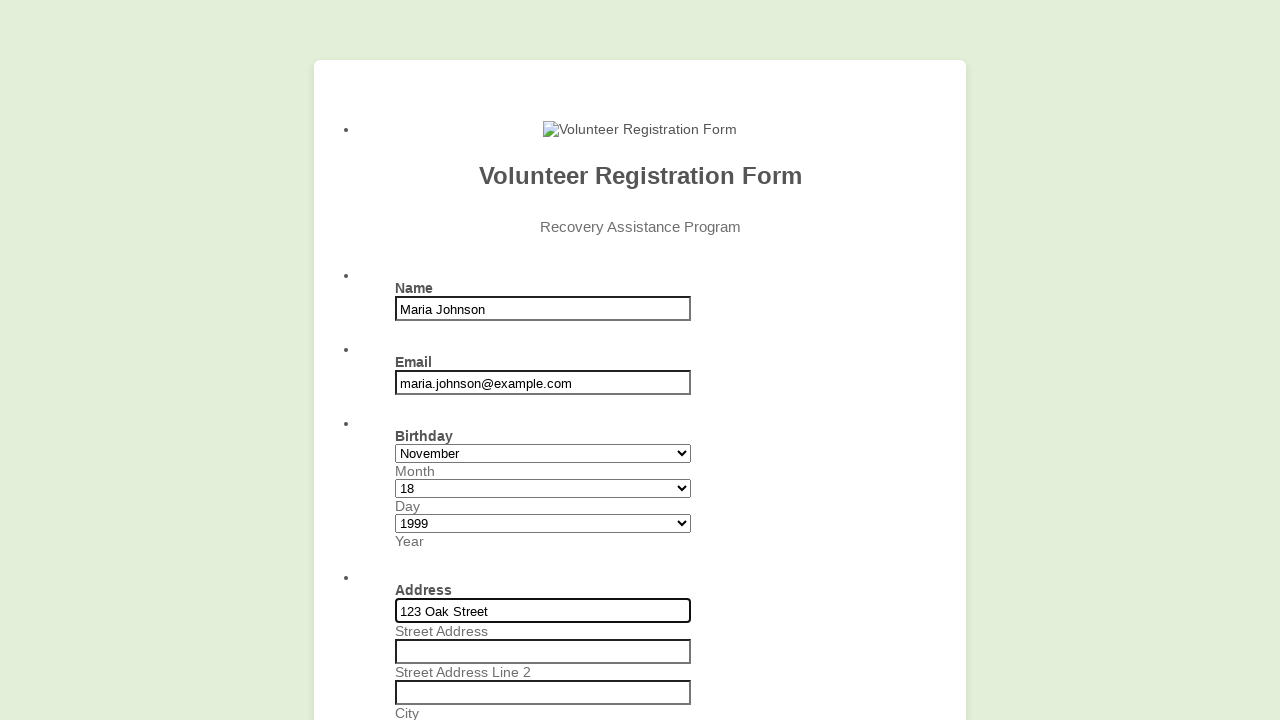

Filled address line 2 with 'Apt 4B' on input[name='q5_address5[addr_line2]']
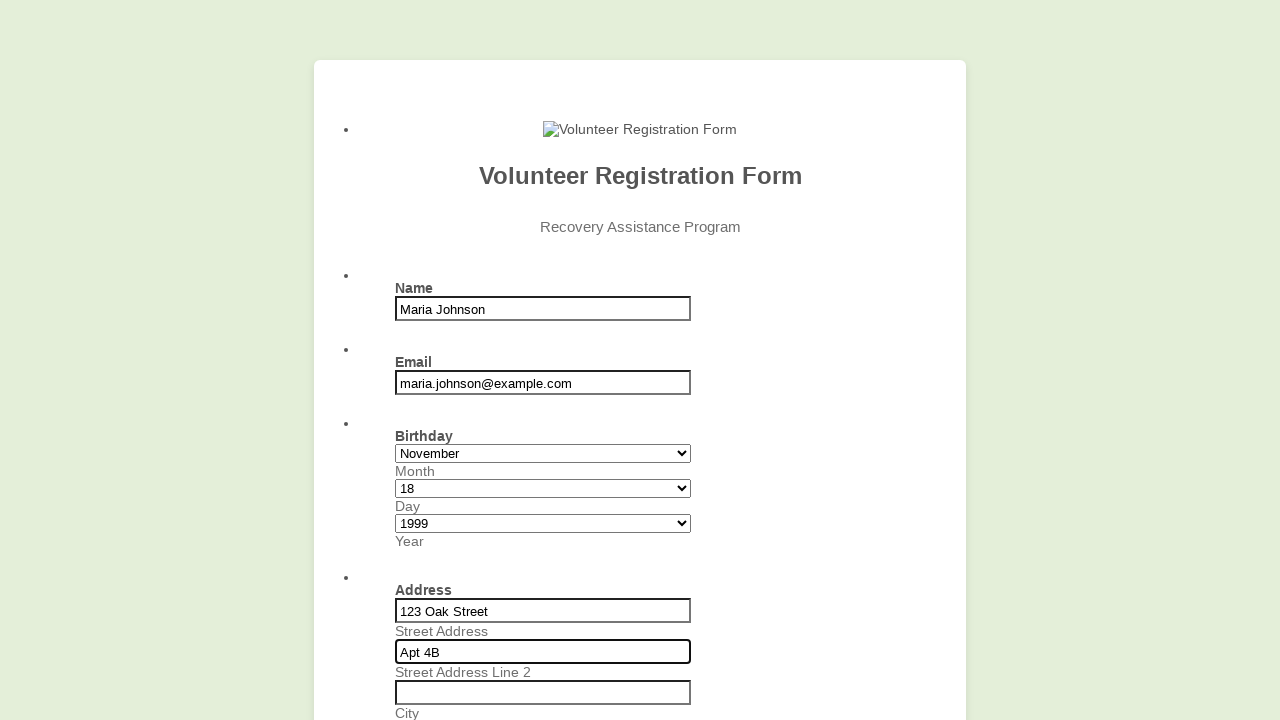

Filled city field with 'Austin' on input[name='q5_address5[city]']
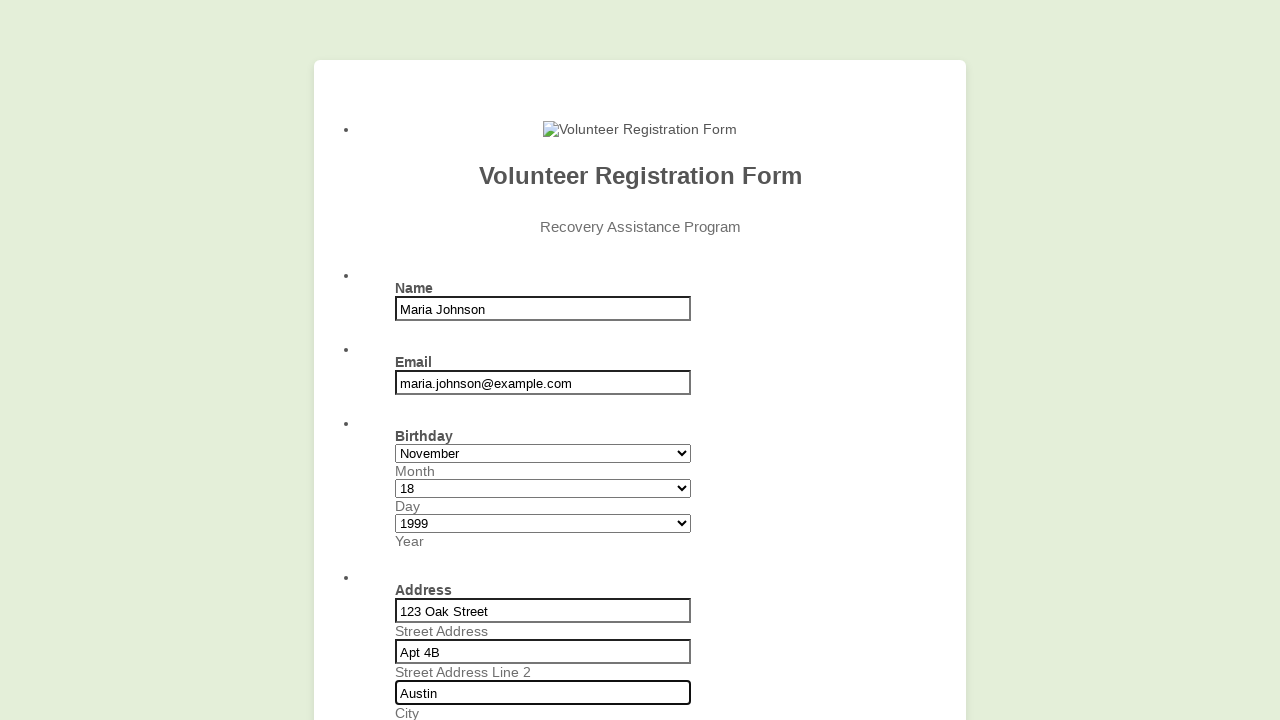

Filled state field with 'Texas' on input[name='q5_address5[state]']
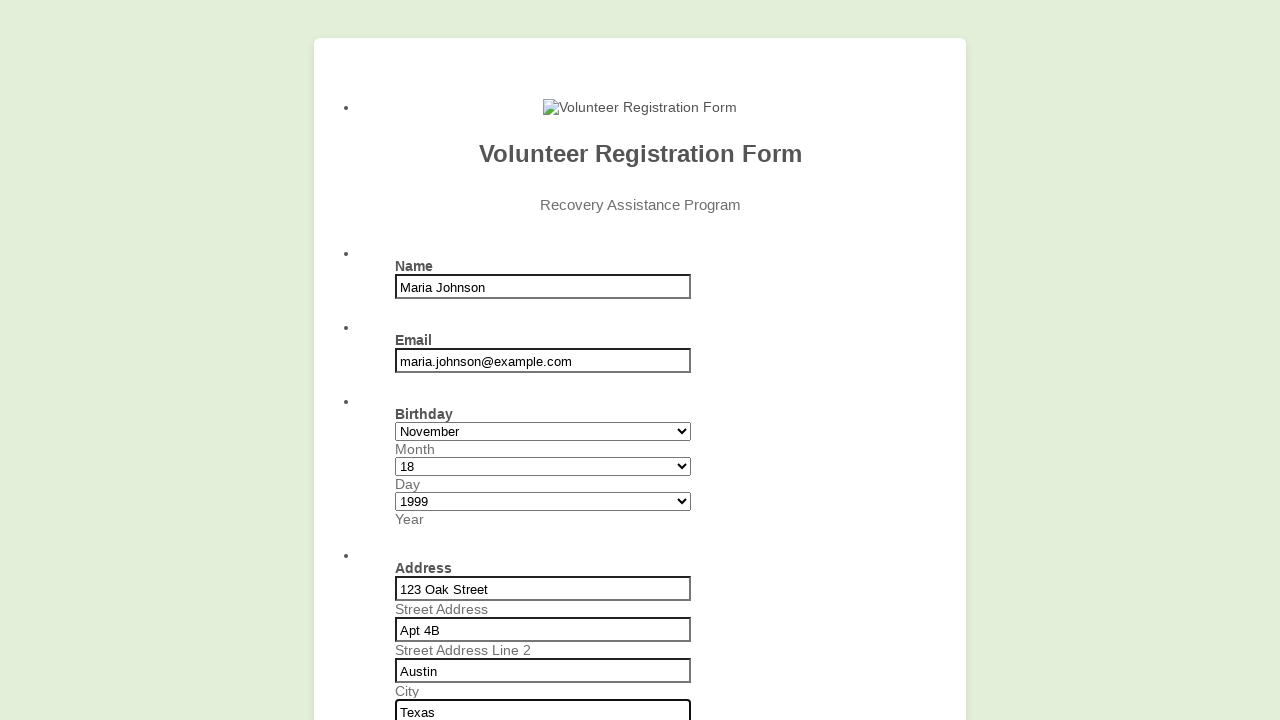

Filled postal code field with '78701' on input[name='q5_address5[postal]']
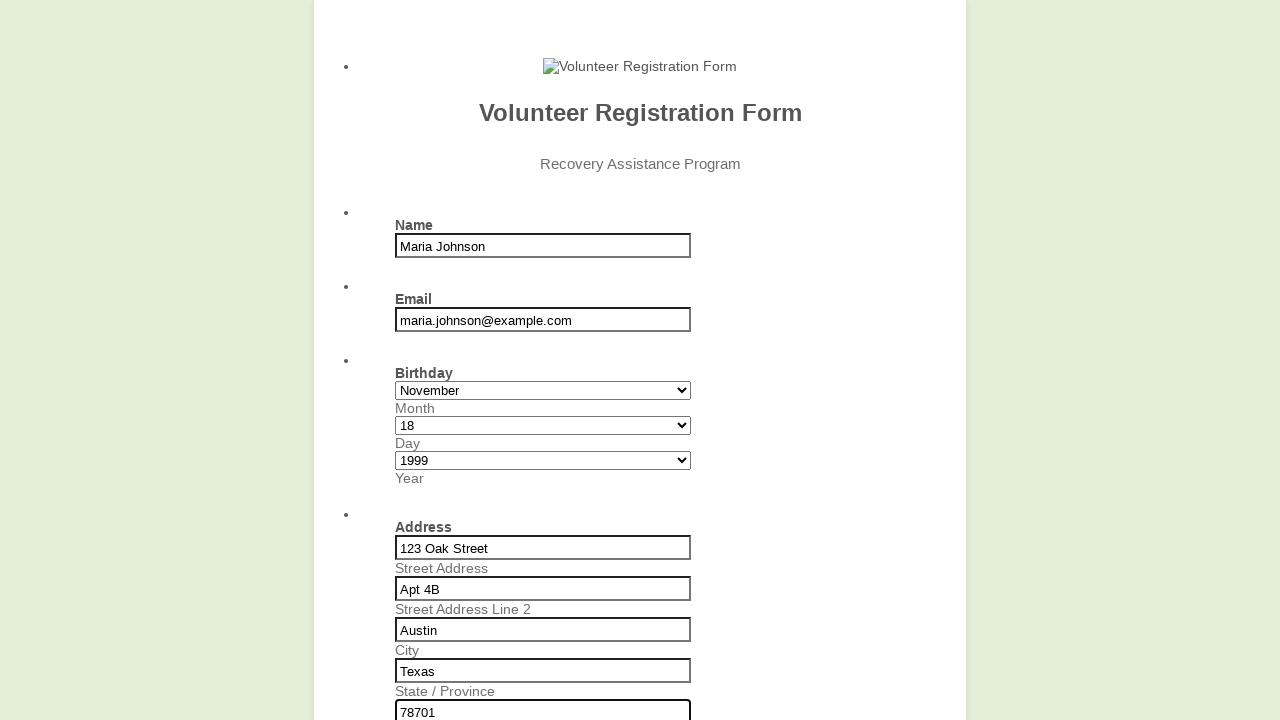

Selected 'United States' from country dropdown on select[name='q5_address5[country]']
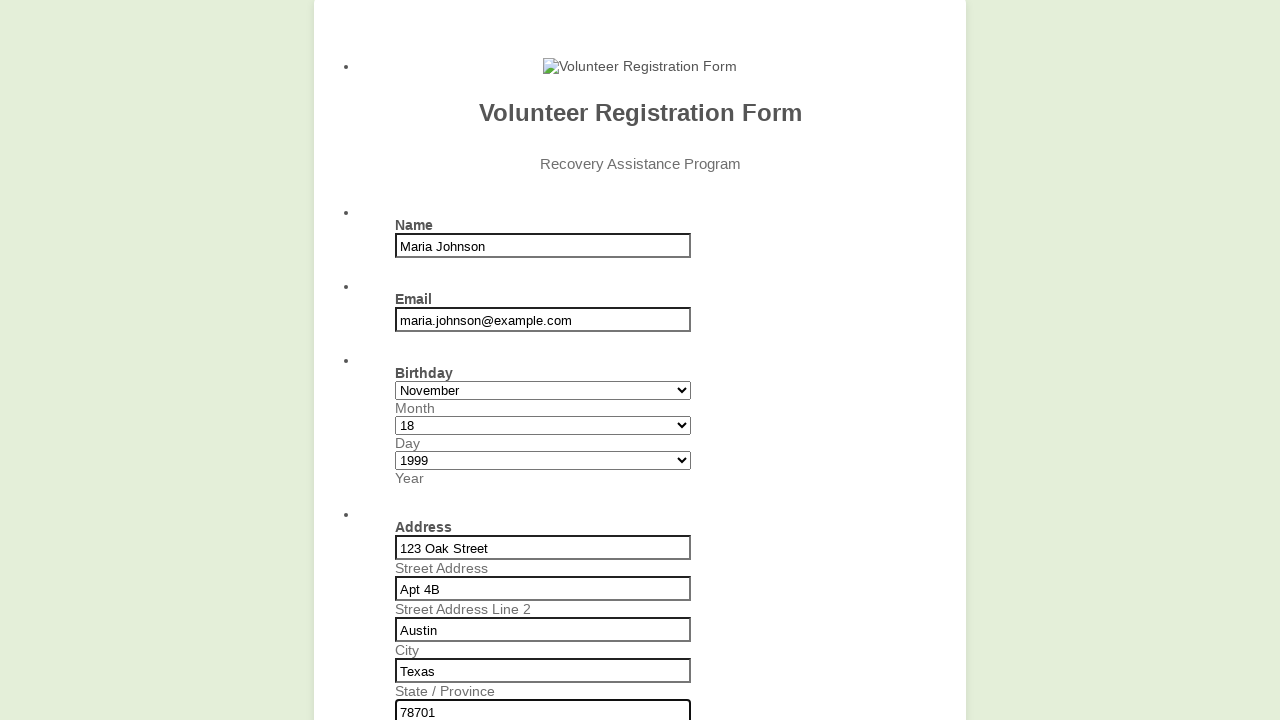

Clicked submit button to submit the form at (434, 577) on #input_2
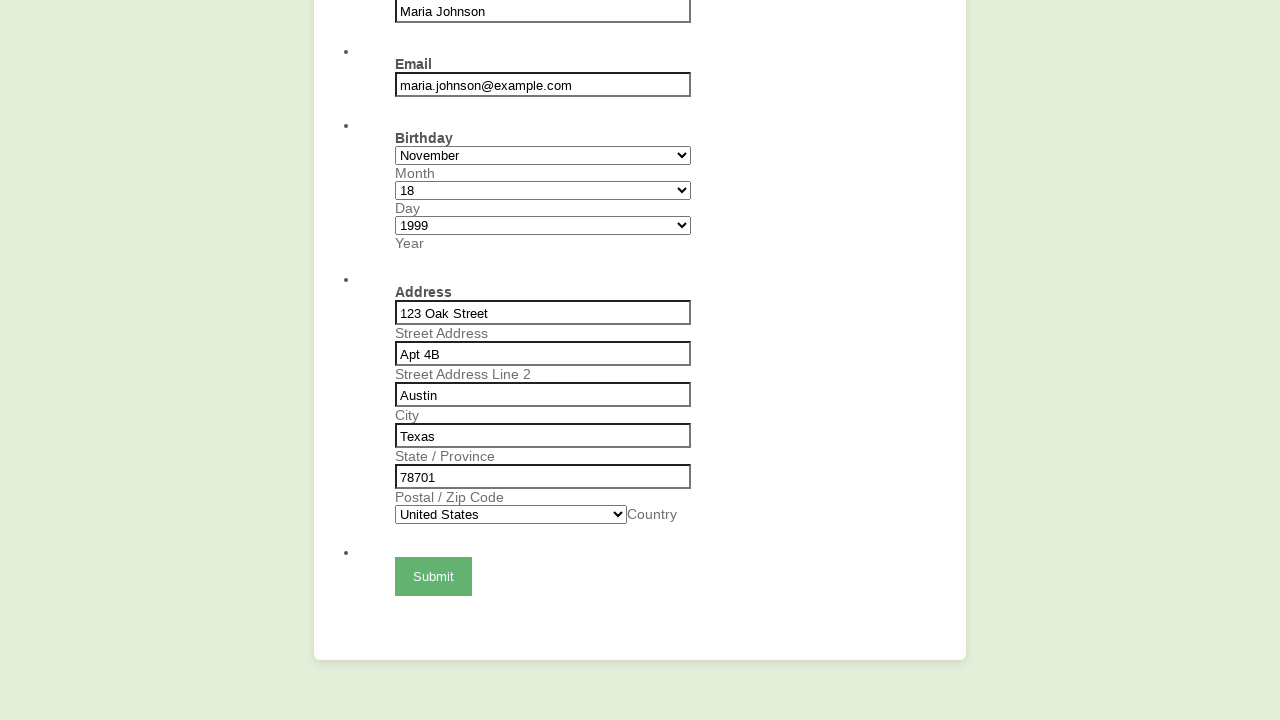

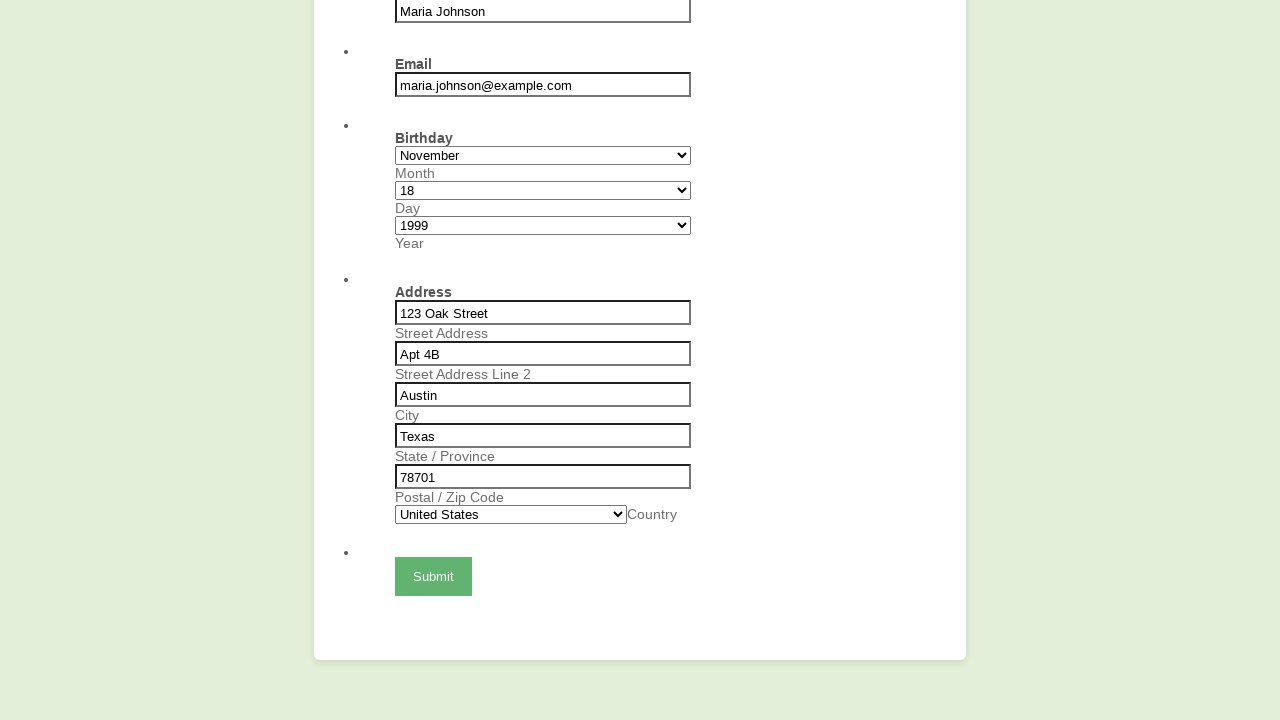